Tests drag and drop functionality by dragging an element and dropping it onto a target area within an iframe

Starting URL: https://jqueryui.com/droppable/

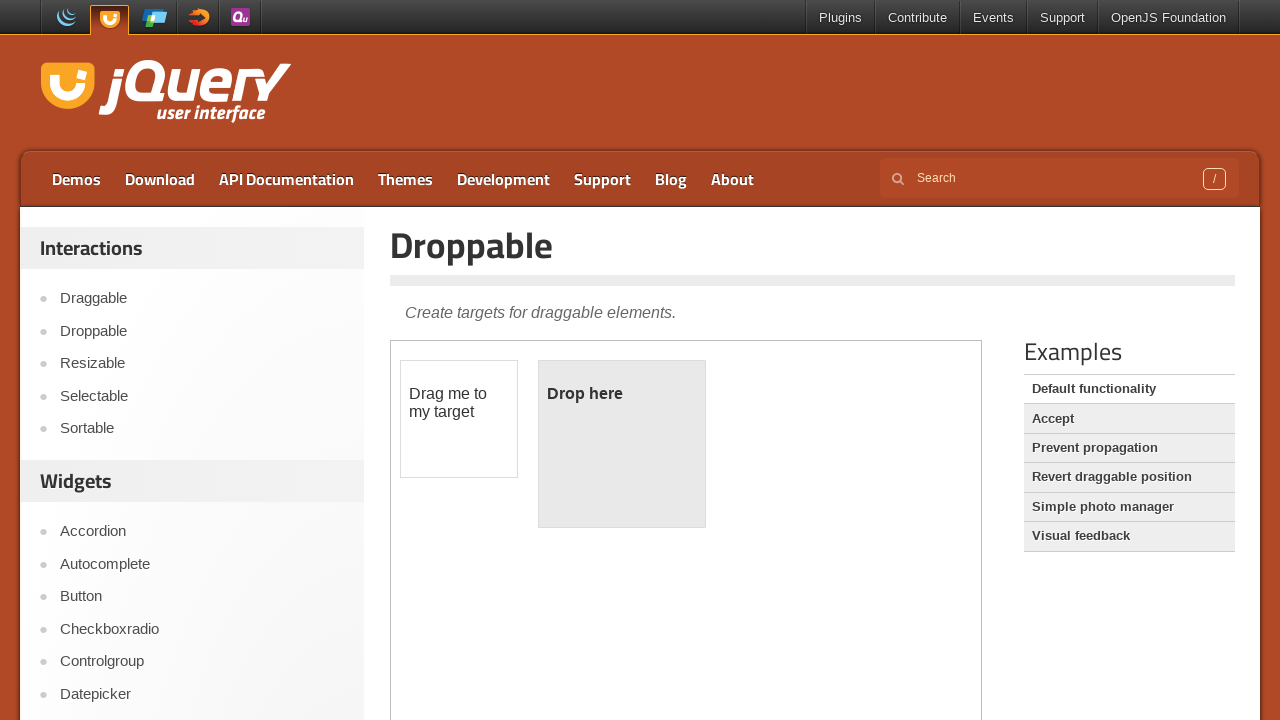

Located the iframe containing the drag and drop demo
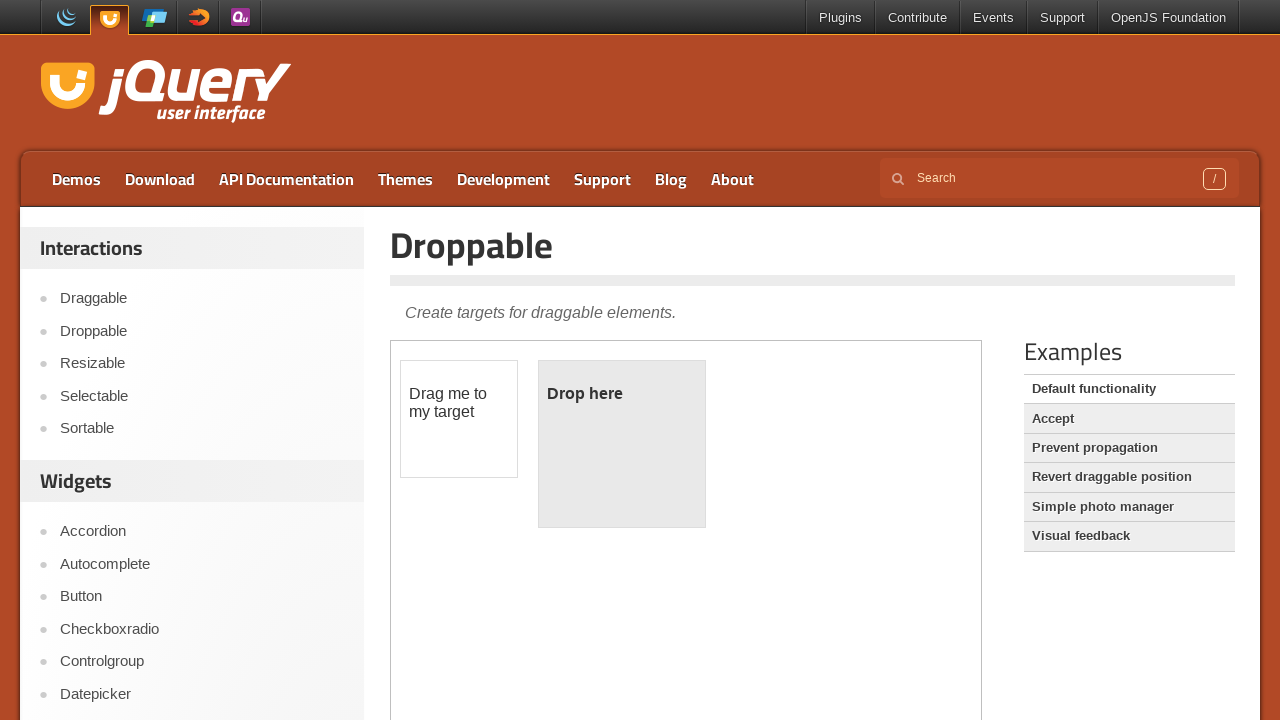

Located the draggable element with id 'draggable'
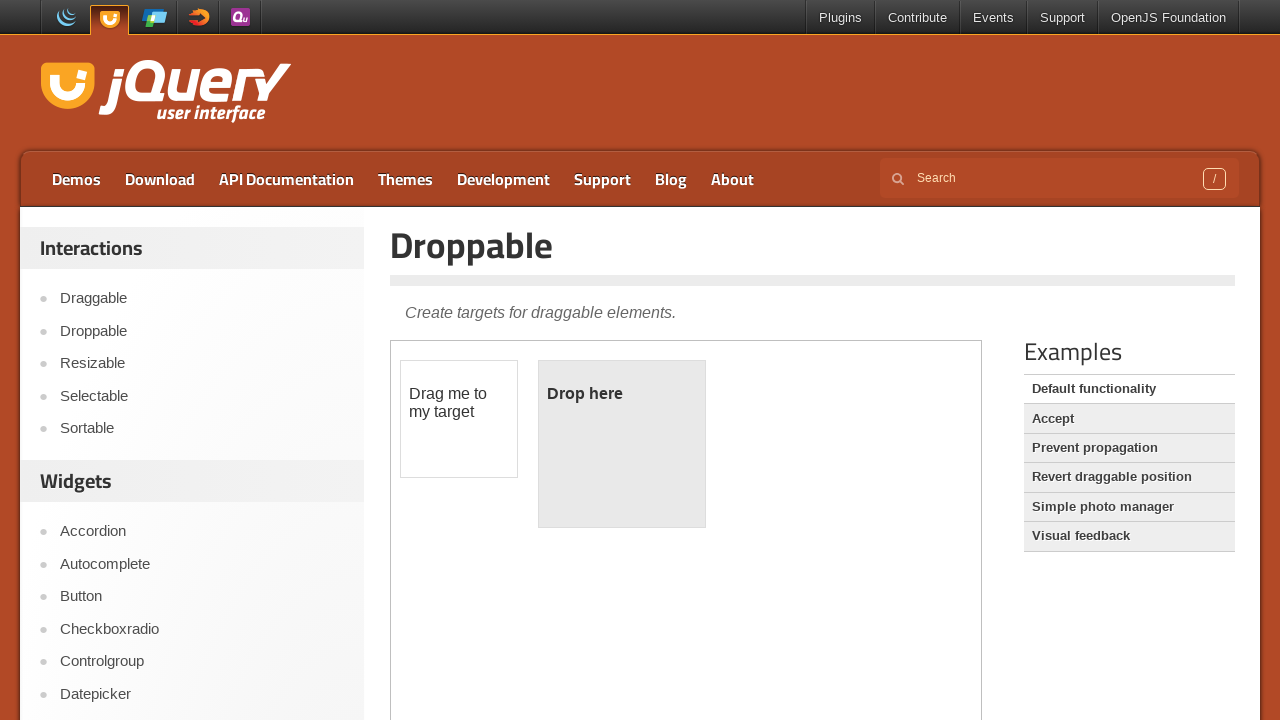

Located the droppable target element with id 'droppable'
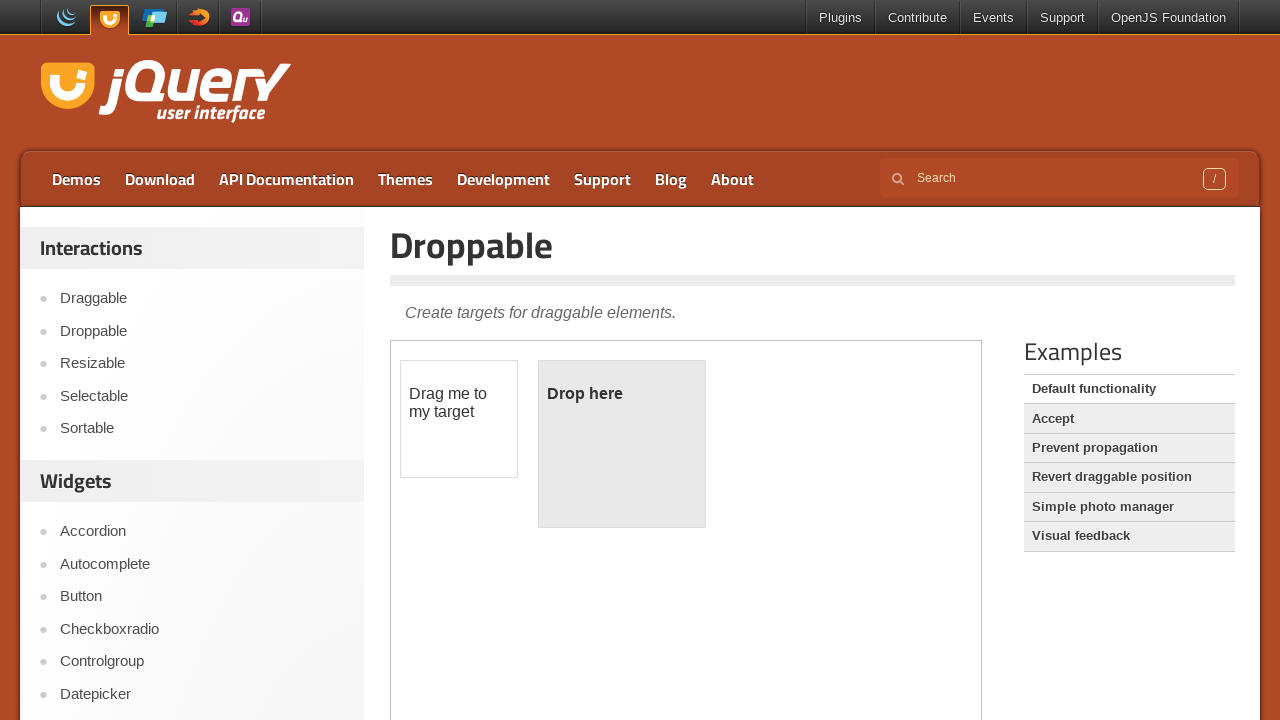

Performed drag and drop action: dragged element onto droppable target at (622, 444)
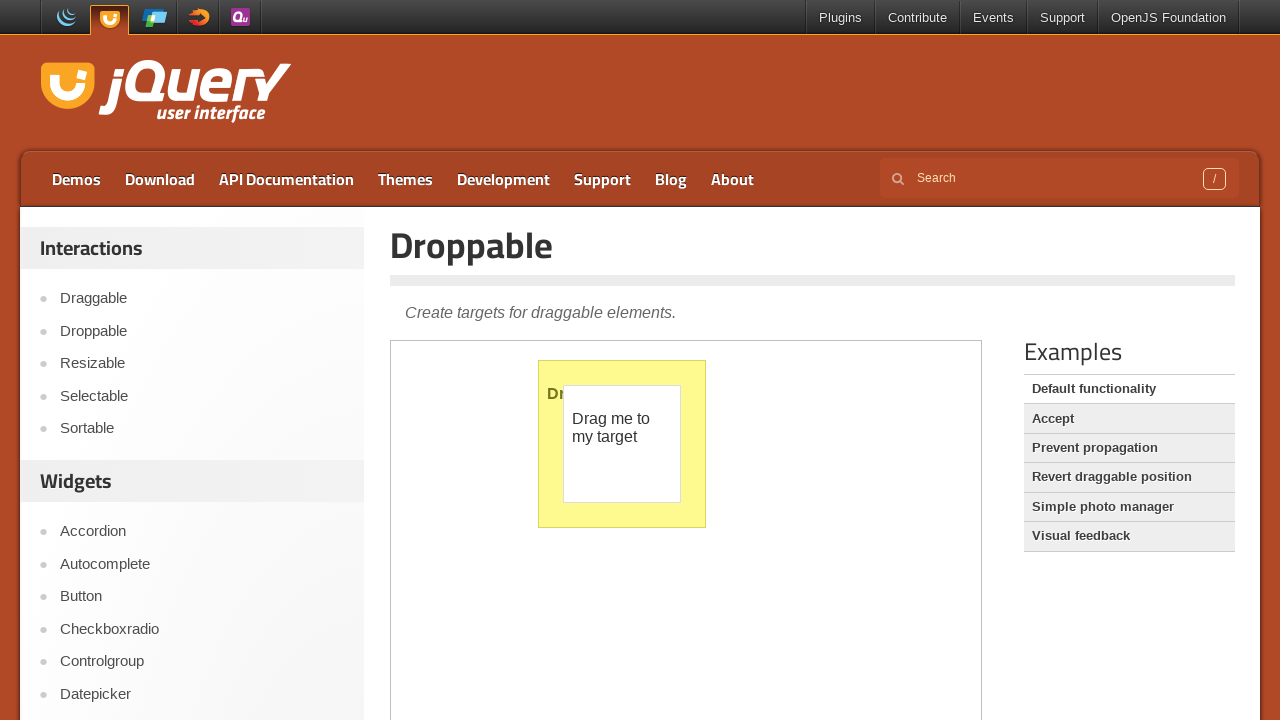

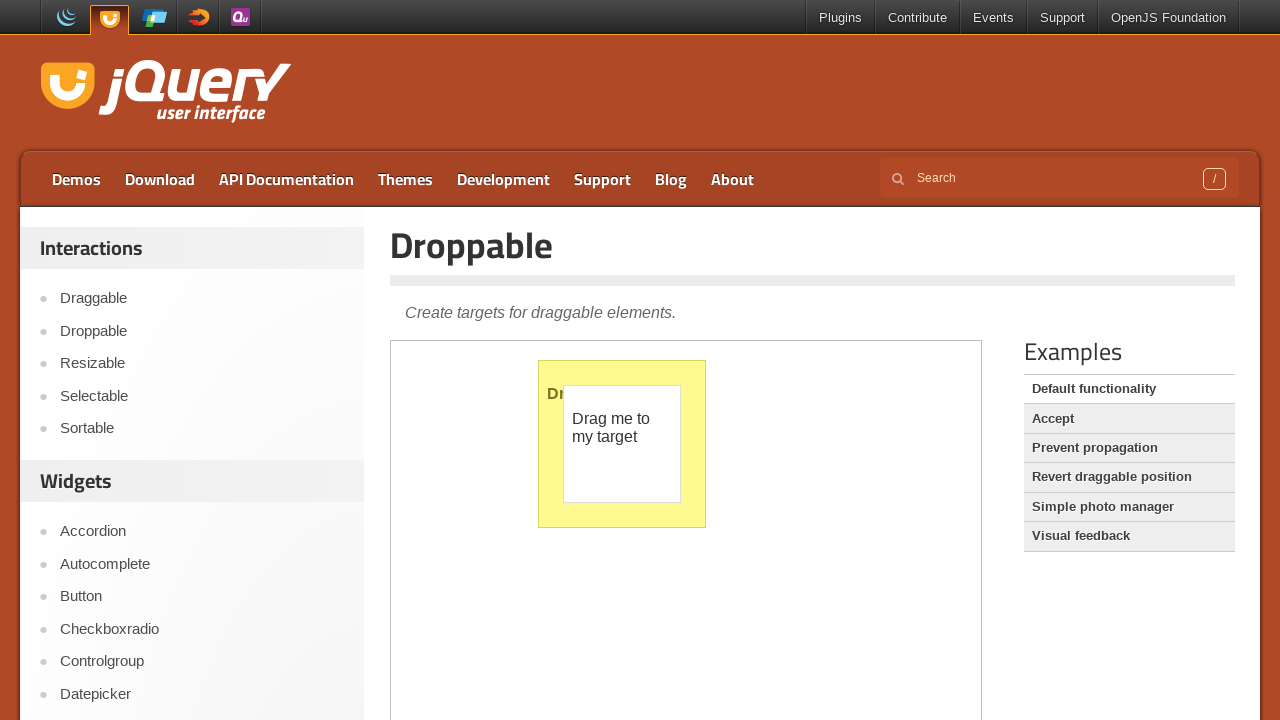